Tests window/tab switching by clicking a link that opens a new tab, then switching to that tab.

Starting URL: https://www.toolsqa.com/selenium-training/

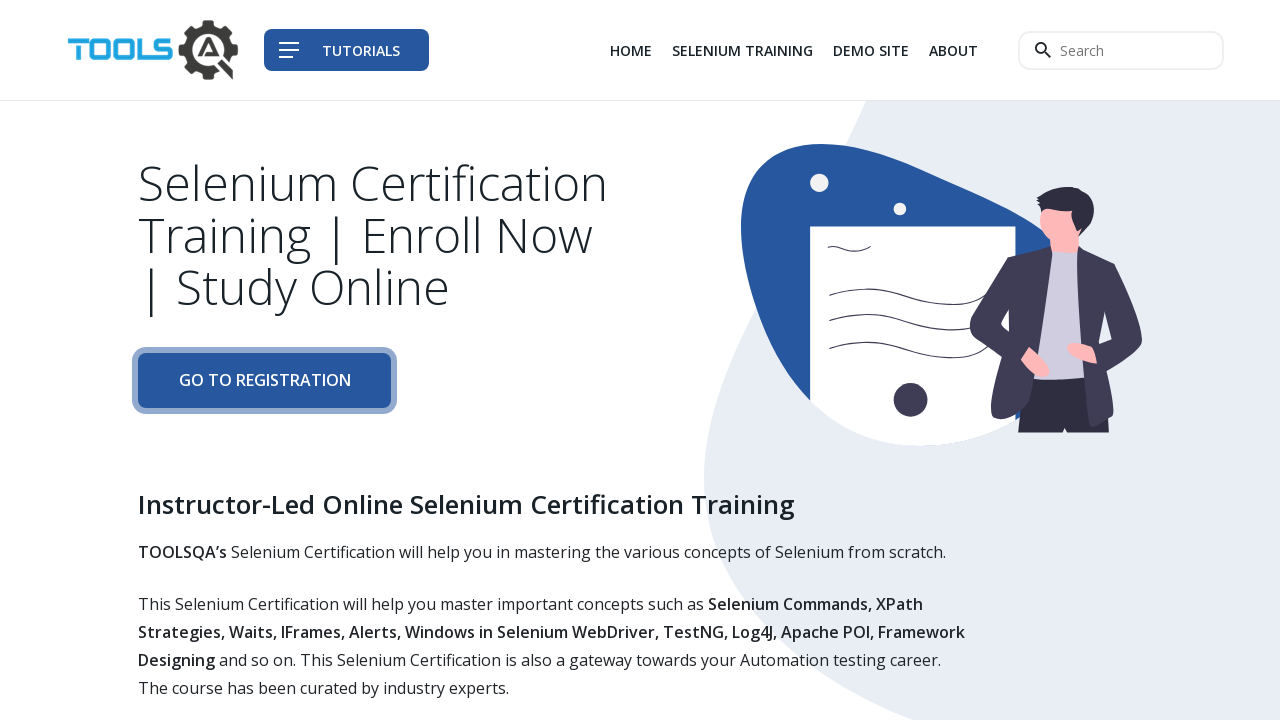

Clicked the demo site link (3rd item in navigation) to open new tab at (871, 50) on xpath=//div[@class='col-auto']//li[3]/a
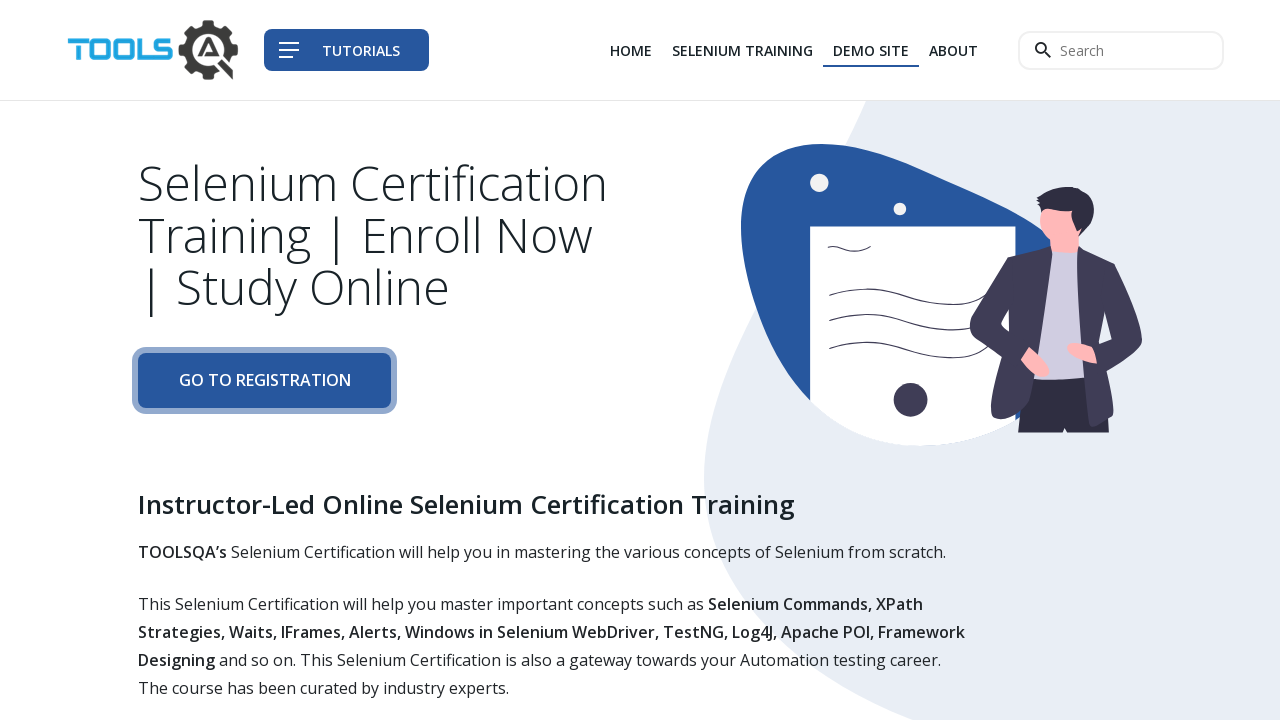

Switched to newly opened tab/window
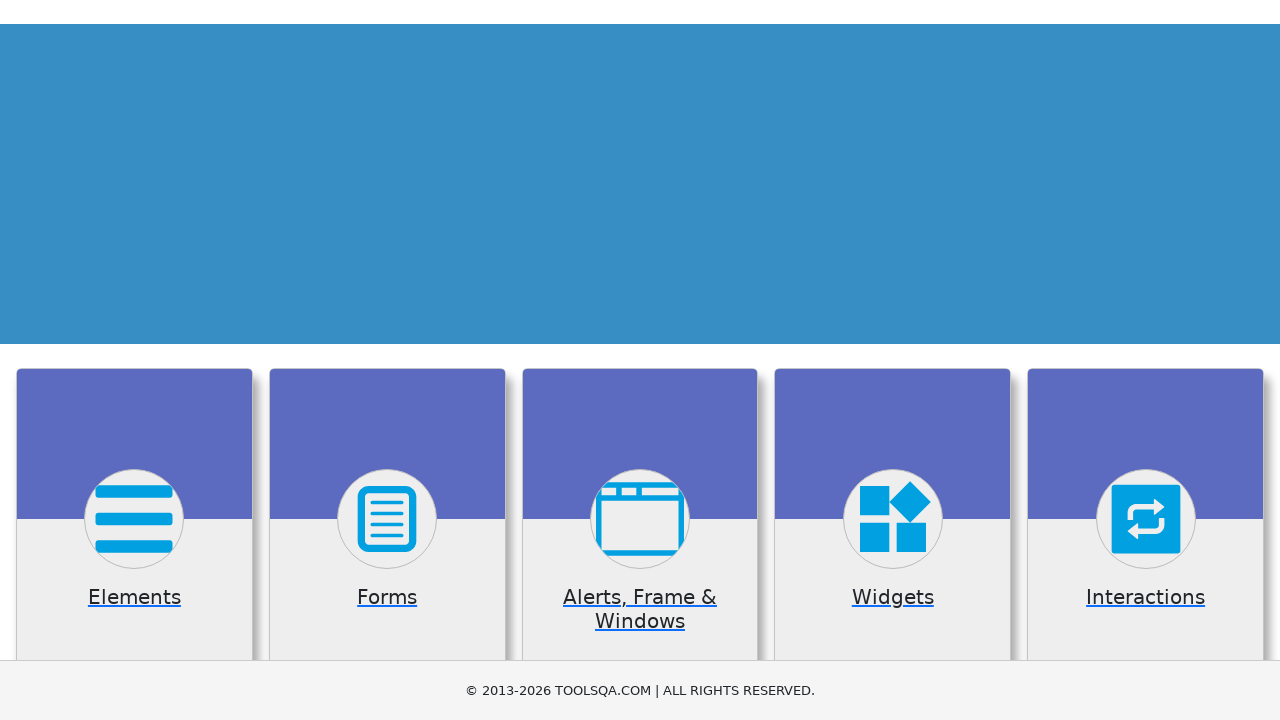

New page loaded successfully
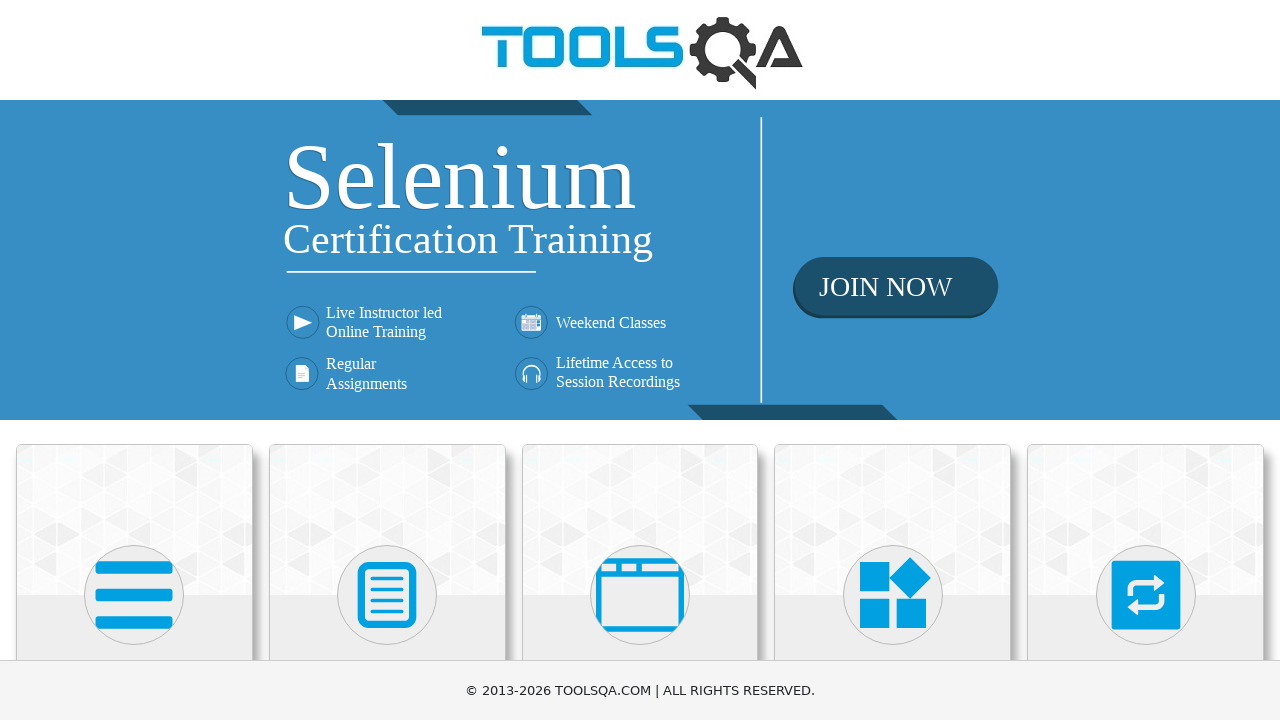

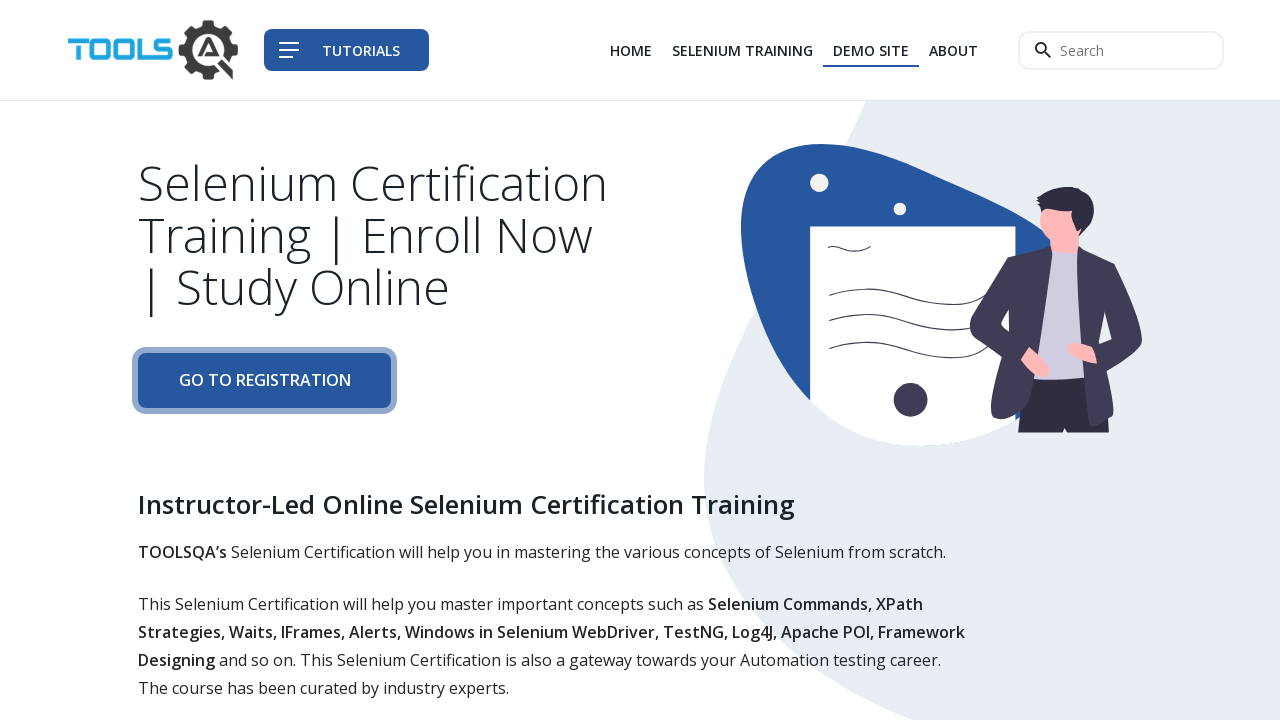